Gets the current browser context information

Starting URL: https://duckduckgo.com

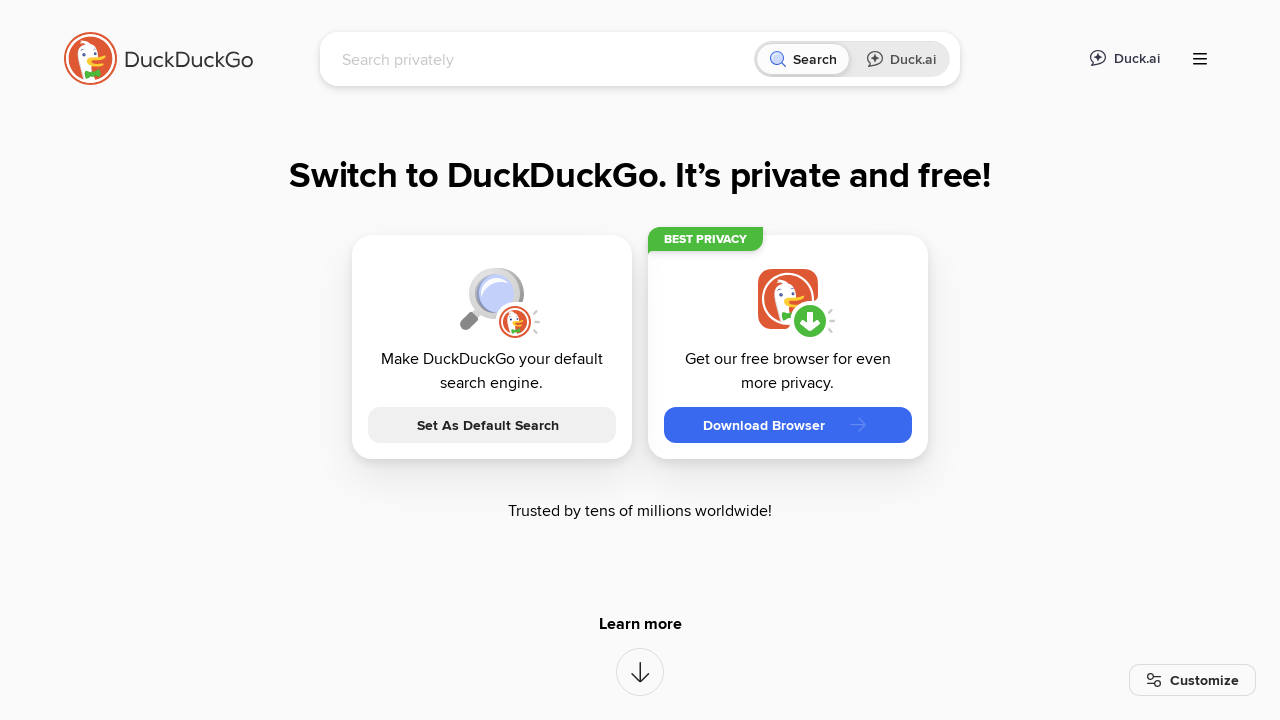

Verified browser context exists
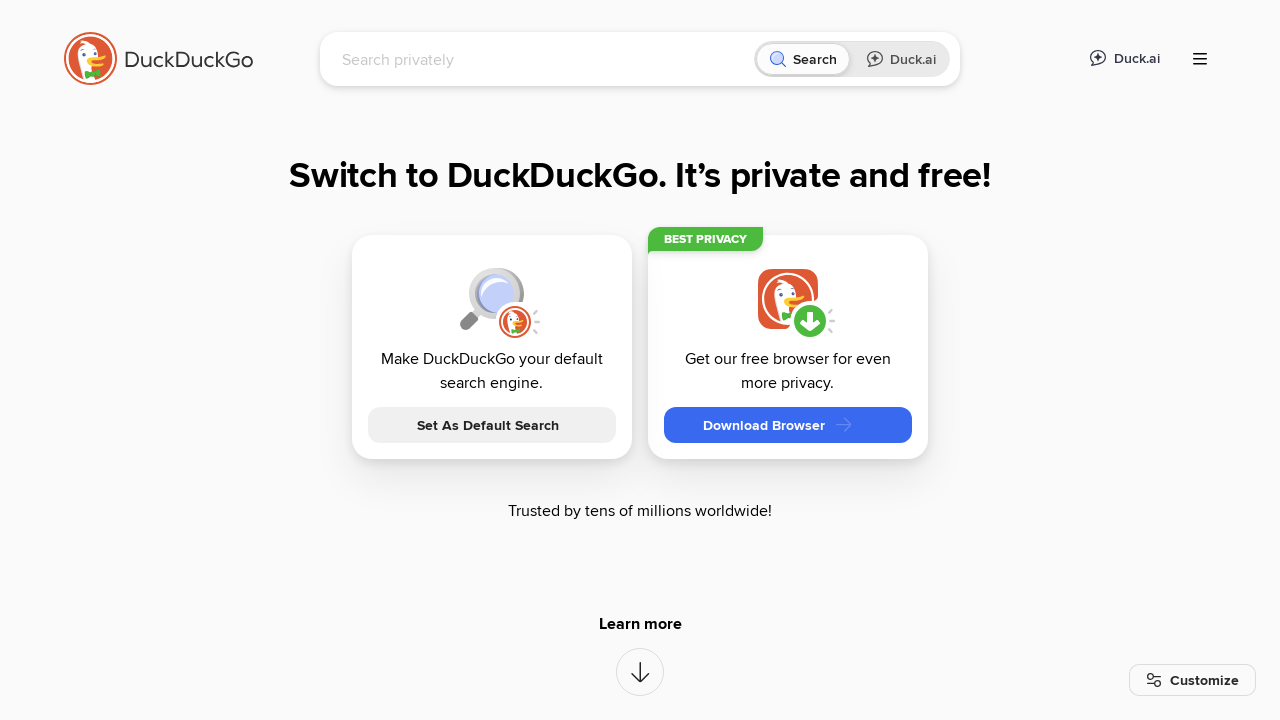

Verified at least one page exists in context
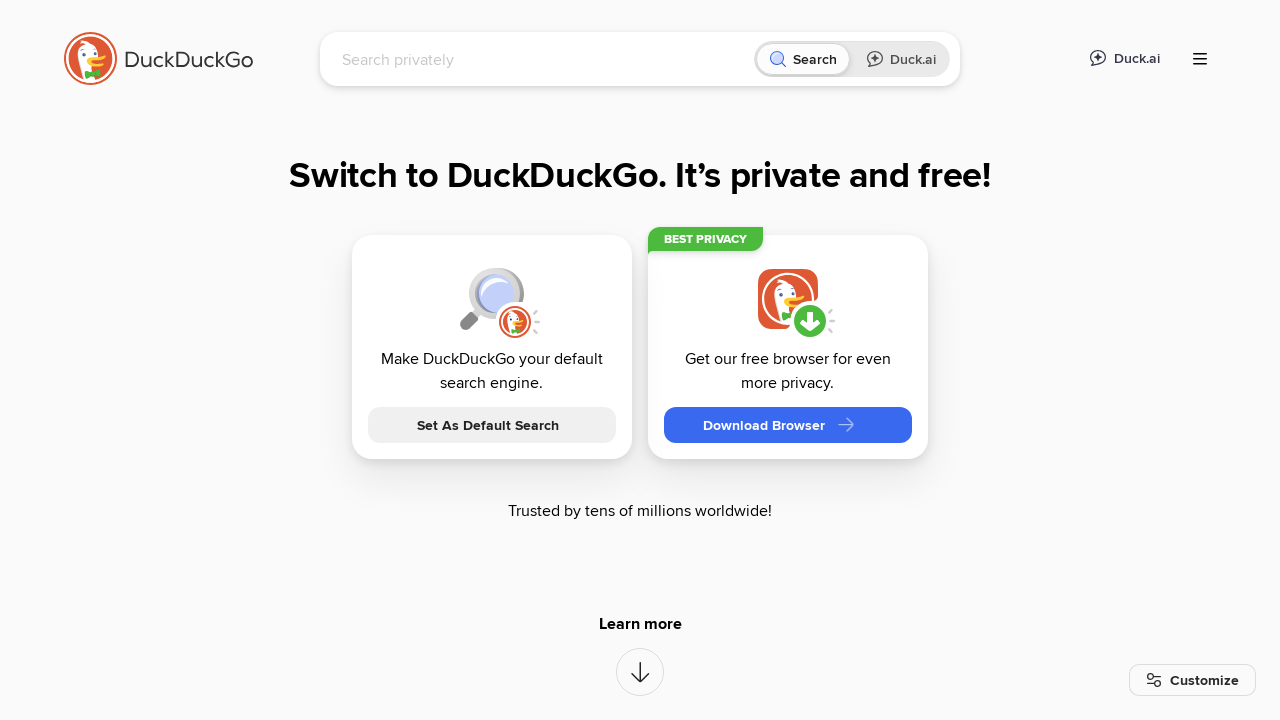

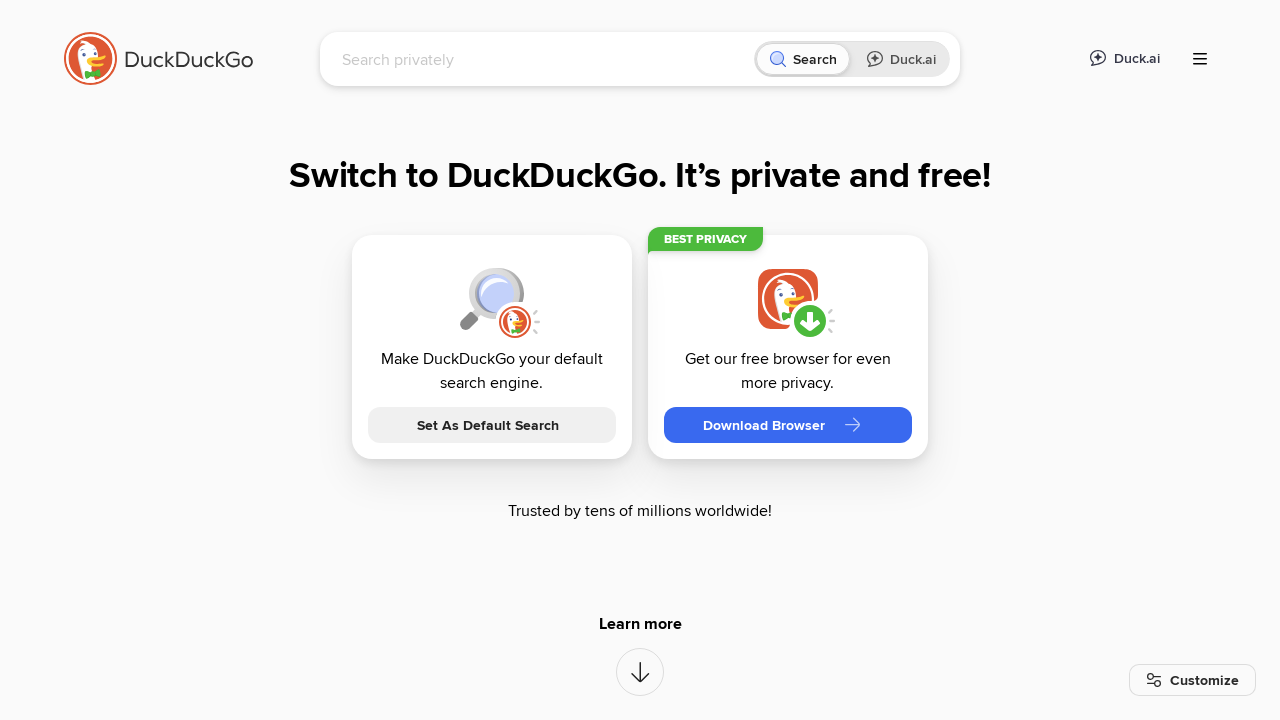